Tests checkbox selection by clicking checkboxes to toggle their selected state

Starting URL: https://kristinek.github.io/site/examples/actions

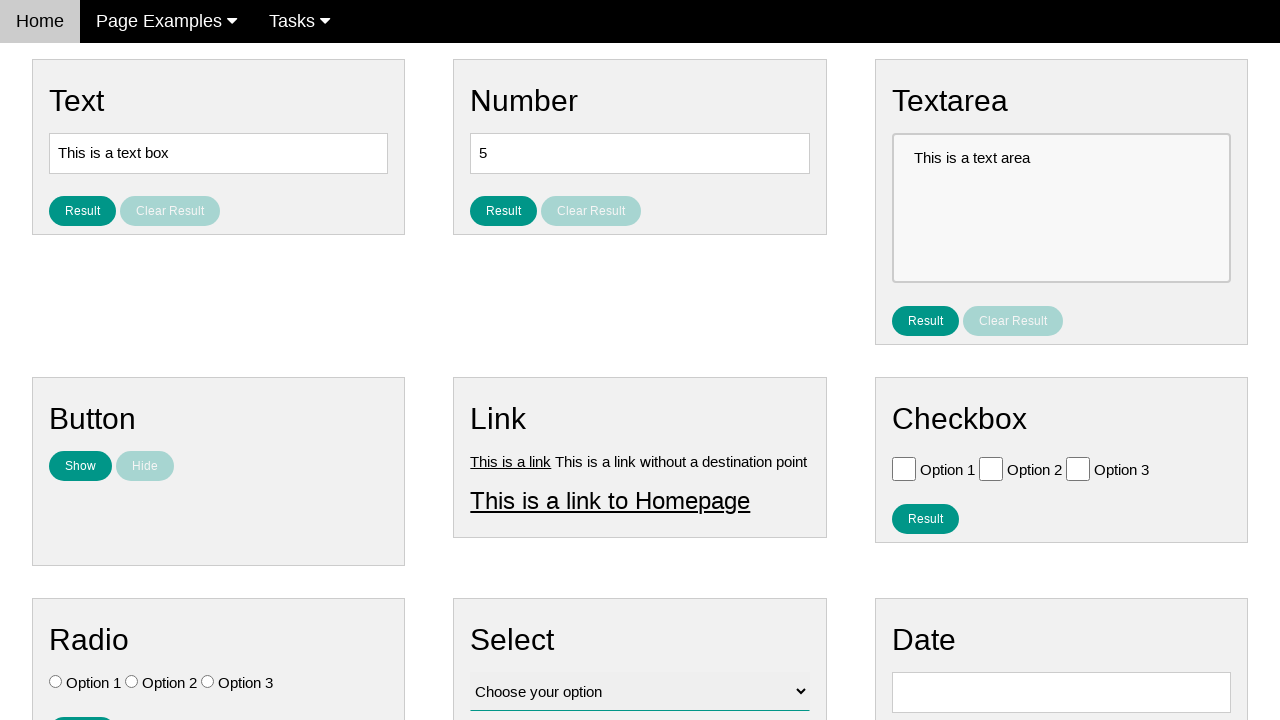

Navigated to checkbox selection test page
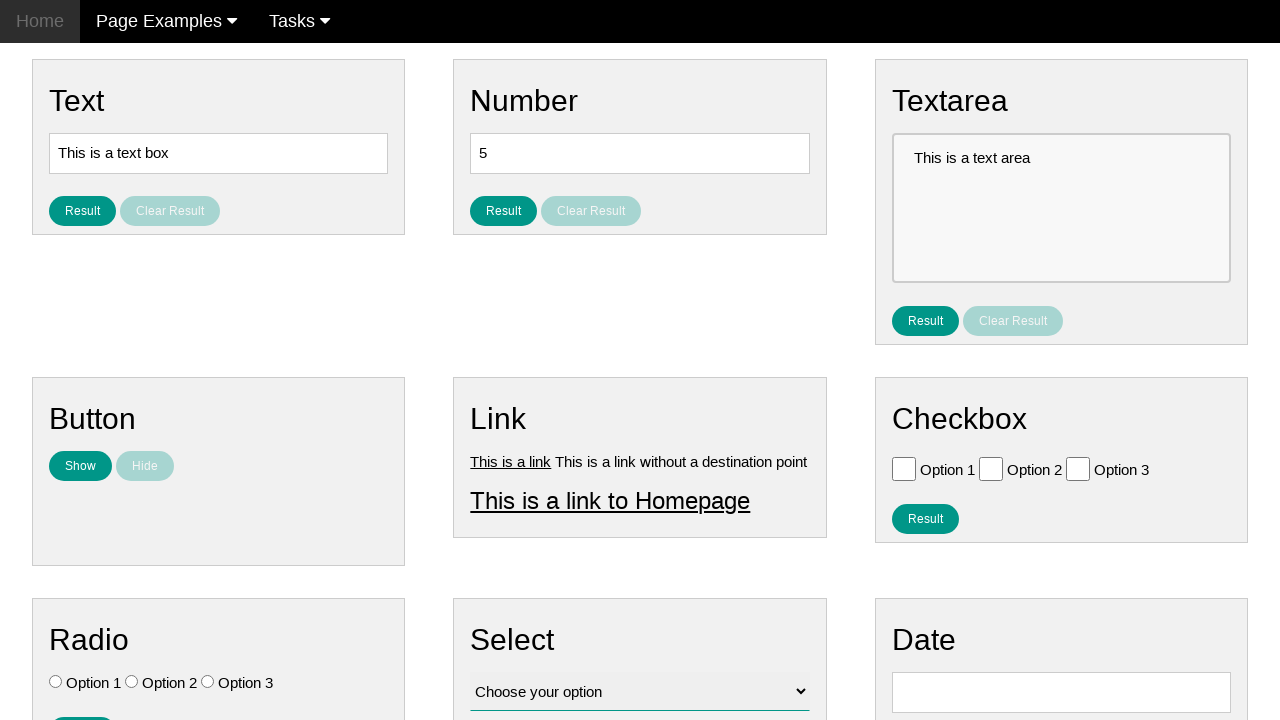

Located all checkboxes on the page
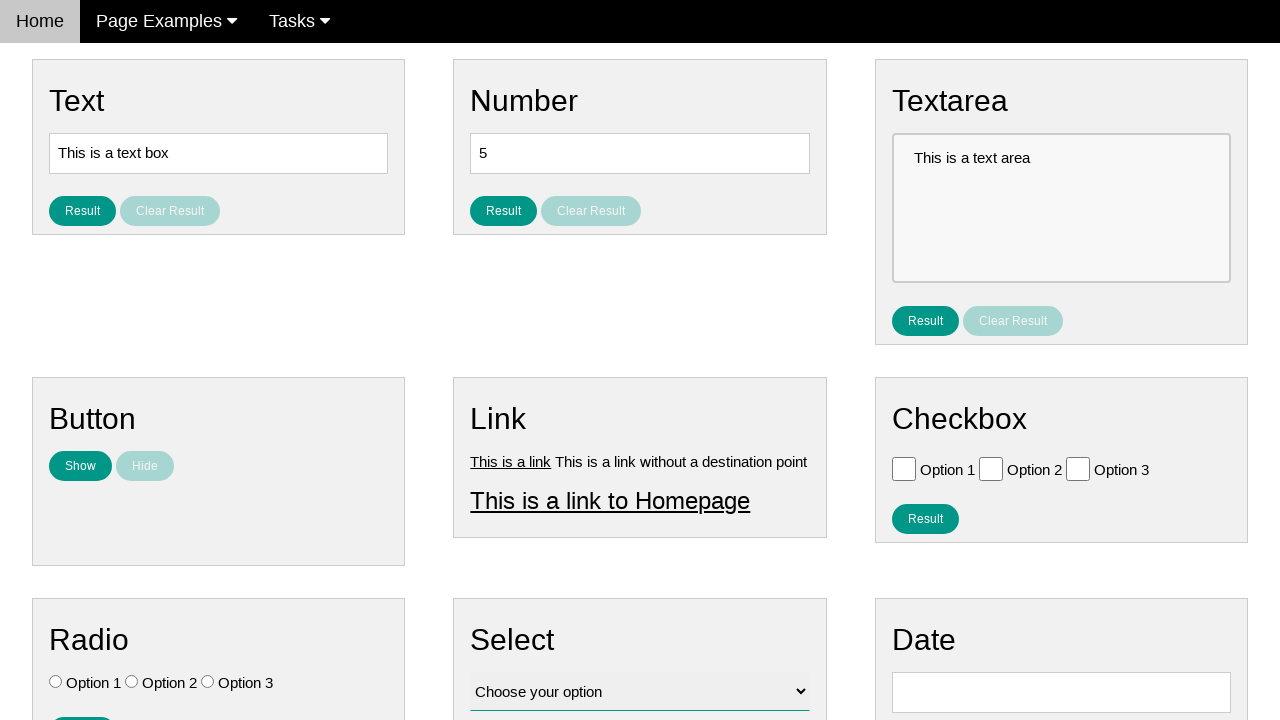

Counted 3 checkboxes on the page
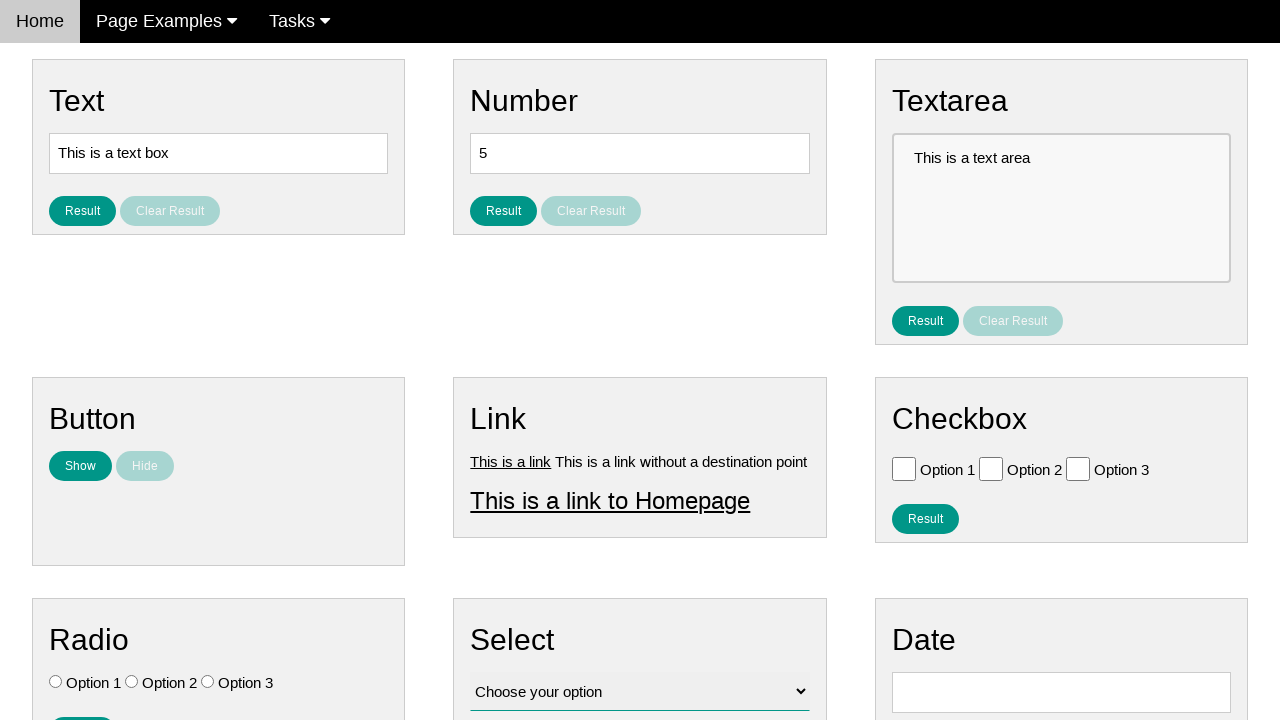

Selected checkbox 1
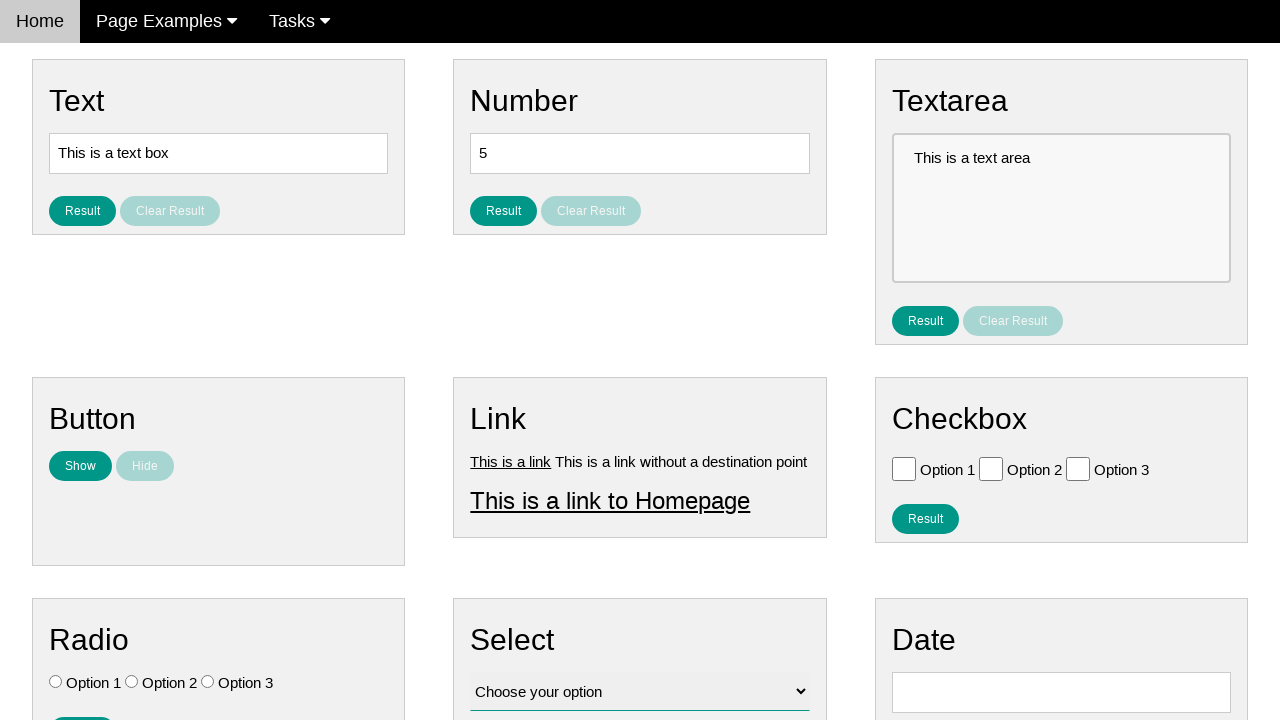

Clicked checkbox 1 to select at (904, 468) on .w3-check[type='checkbox'] >> nth=0
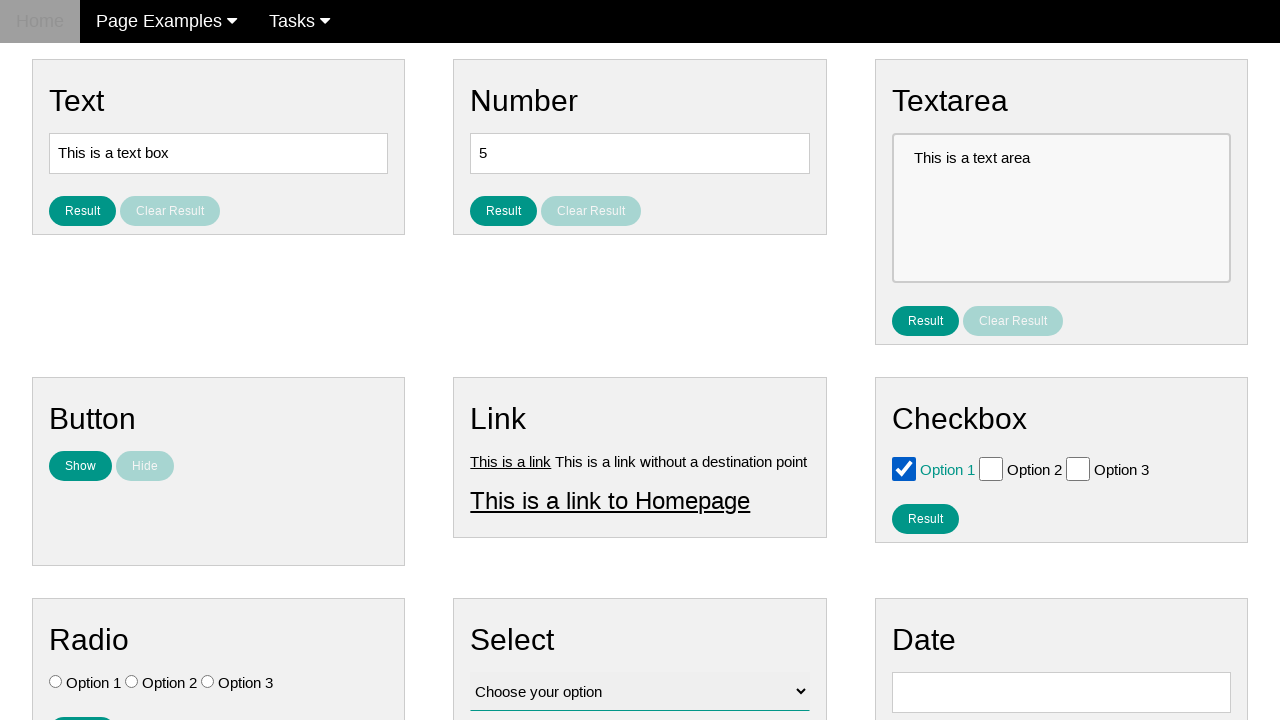

Clicked checkbox 1 to deselect at (904, 468) on .w3-check[type='checkbox'] >> nth=0
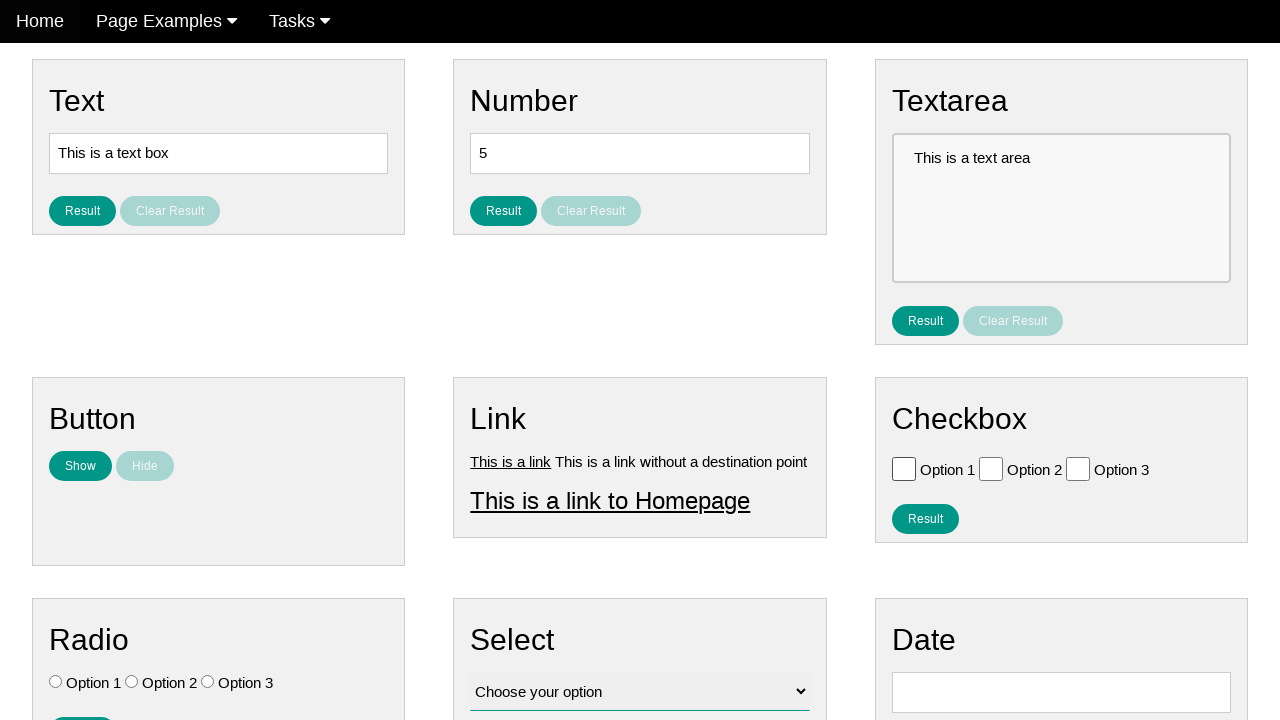

Selected checkbox 2
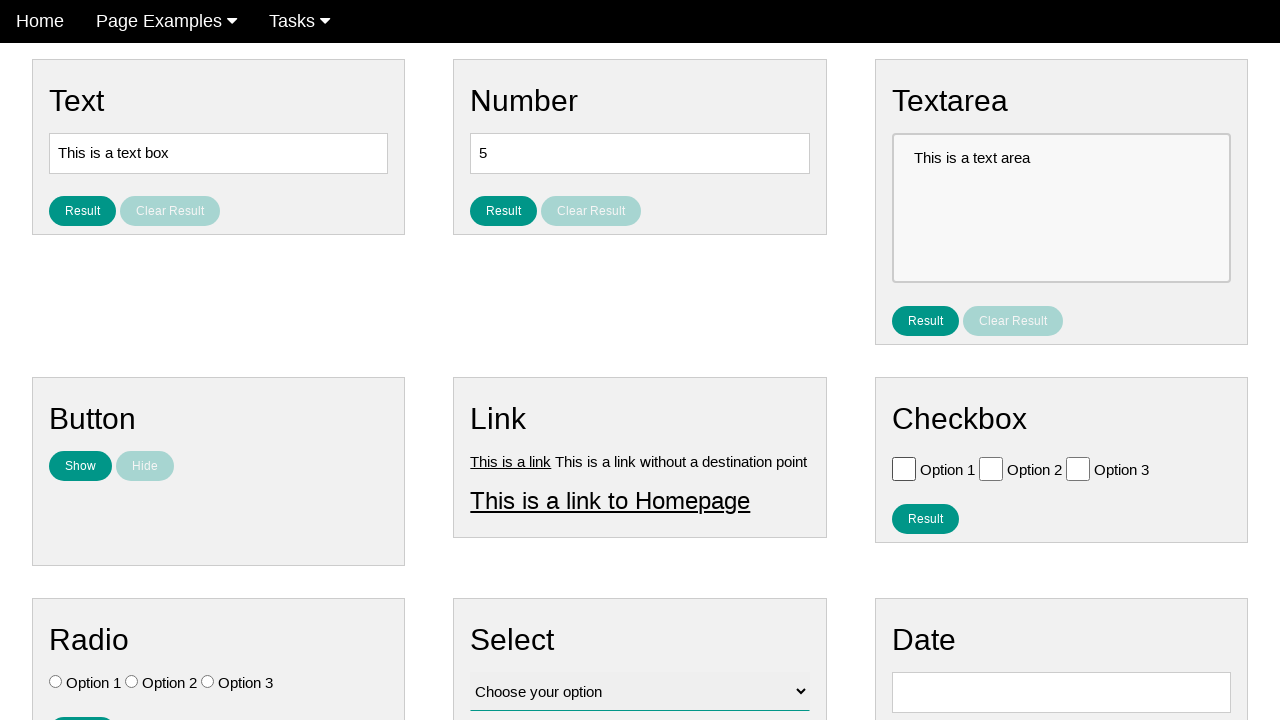

Clicked checkbox 2 to select at (991, 468) on .w3-check[type='checkbox'] >> nth=1
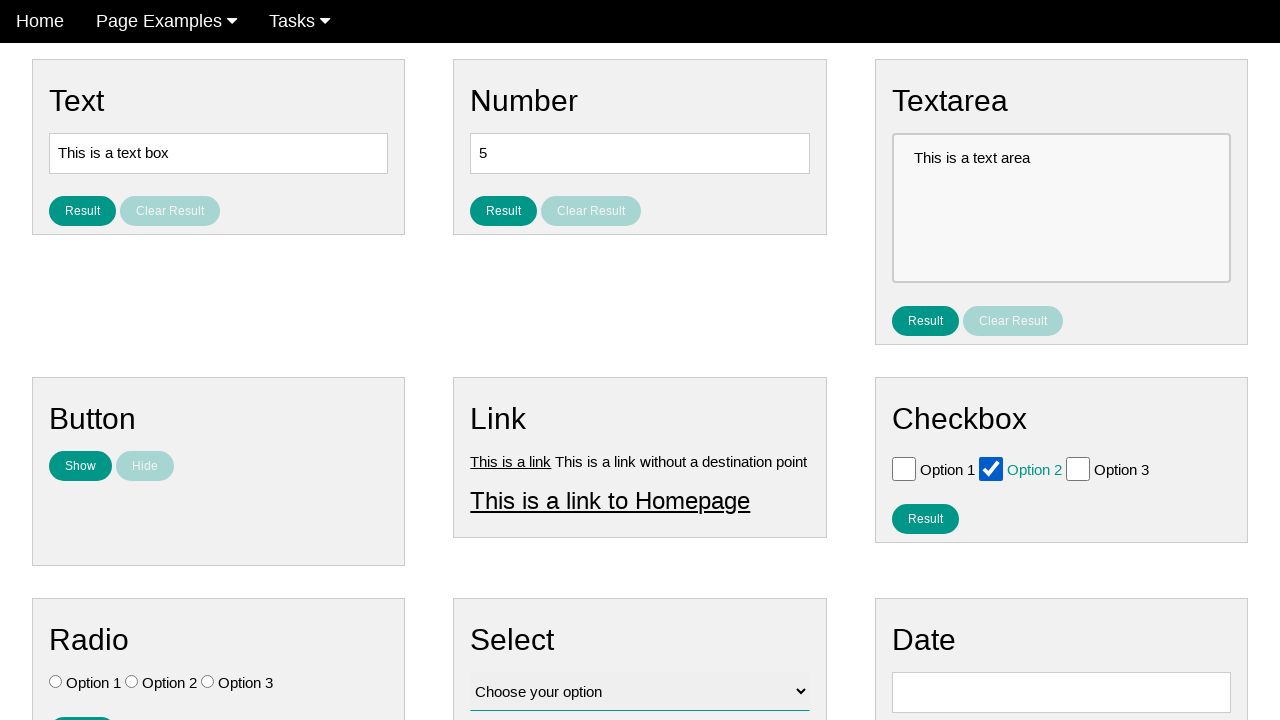

Clicked checkbox 2 to deselect at (991, 468) on .w3-check[type='checkbox'] >> nth=1
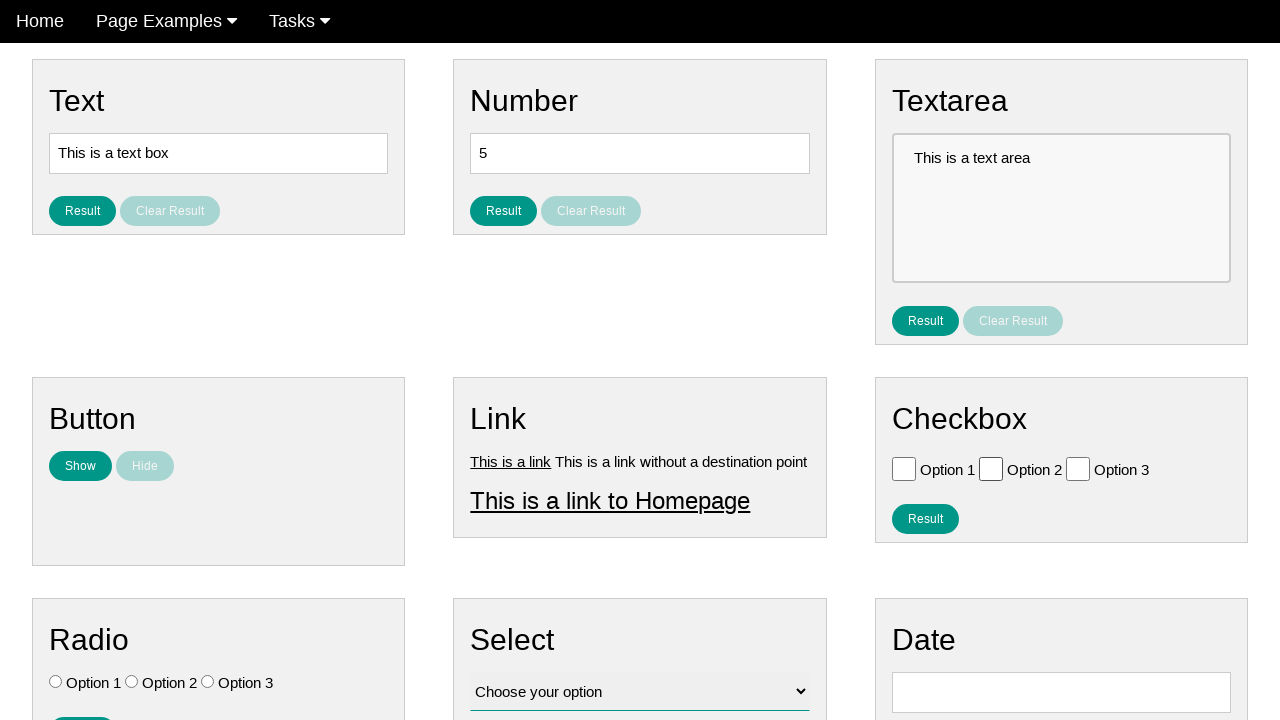

Selected checkbox 3
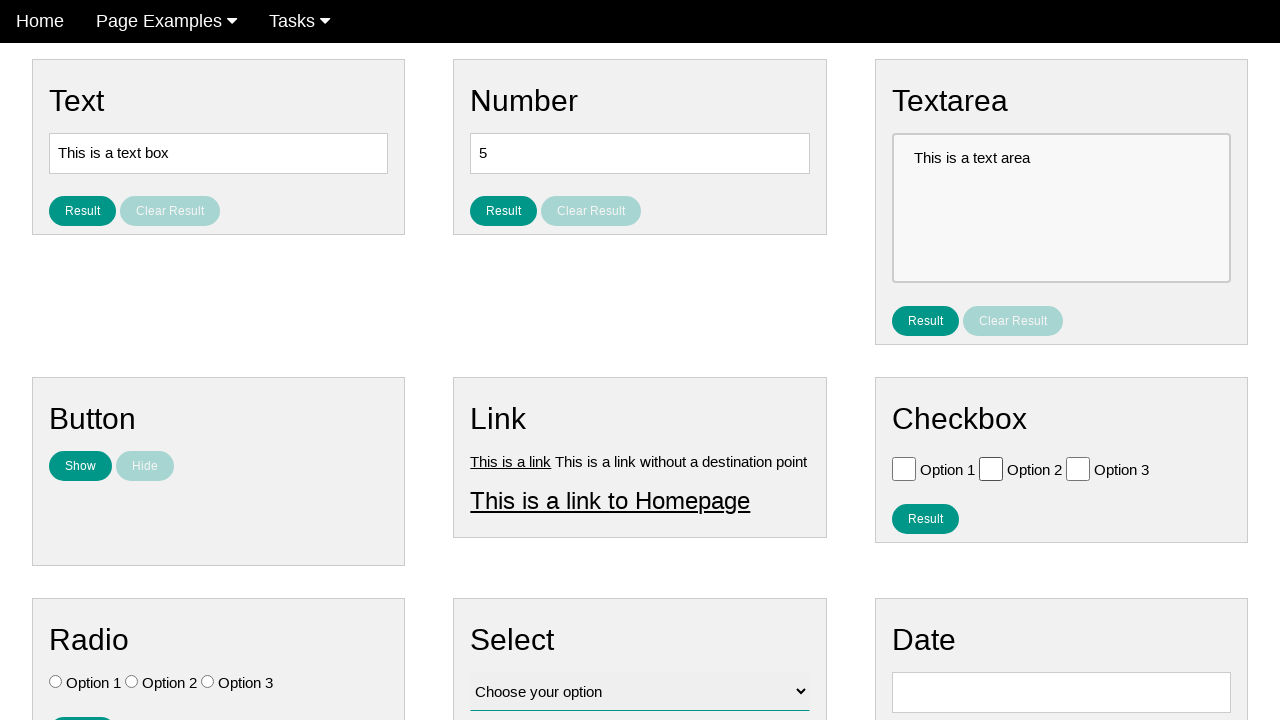

Clicked checkbox 3 to select at (1078, 468) on .w3-check[type='checkbox'] >> nth=2
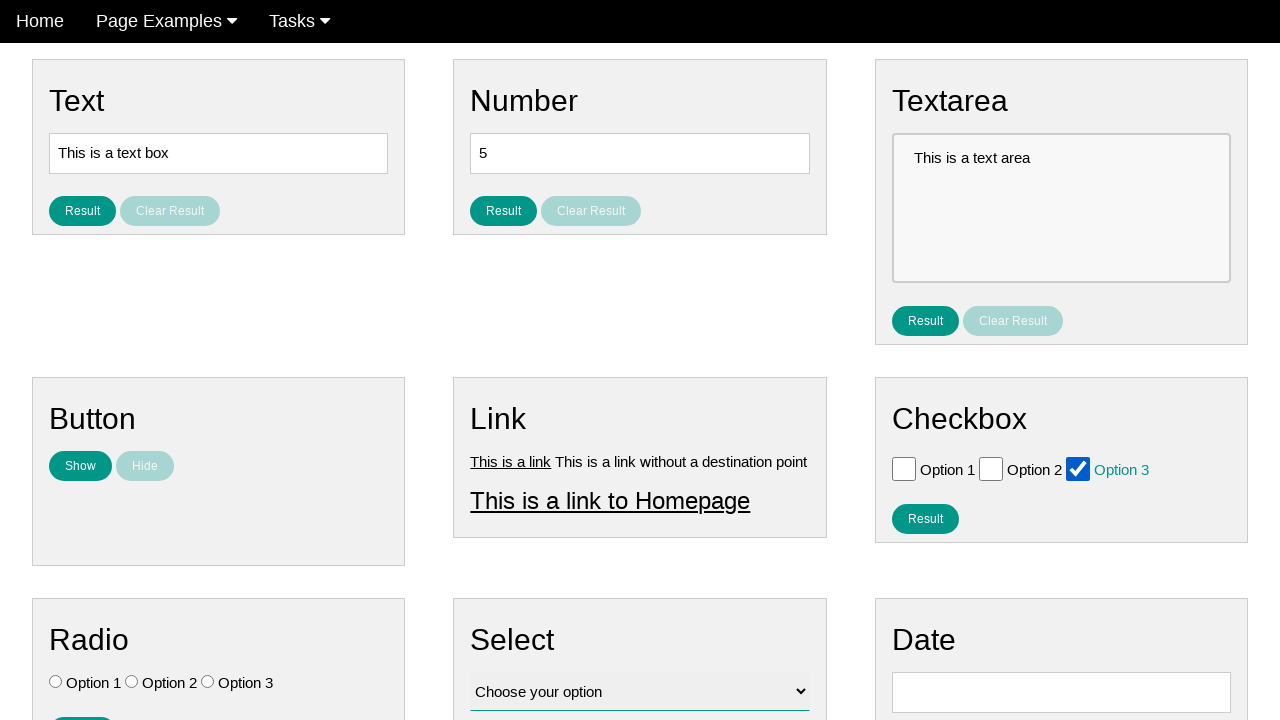

Clicked checkbox 3 to deselect at (1078, 468) on .w3-check[type='checkbox'] >> nth=2
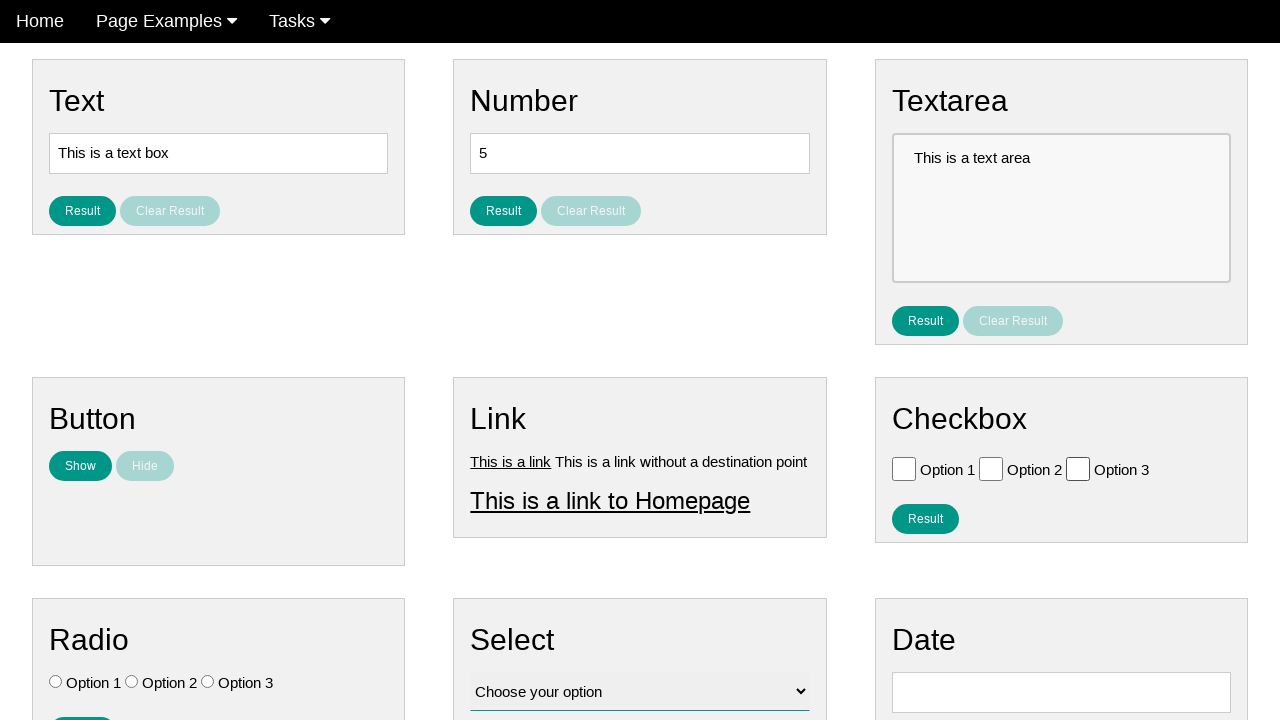

Located Option 3 checkbox
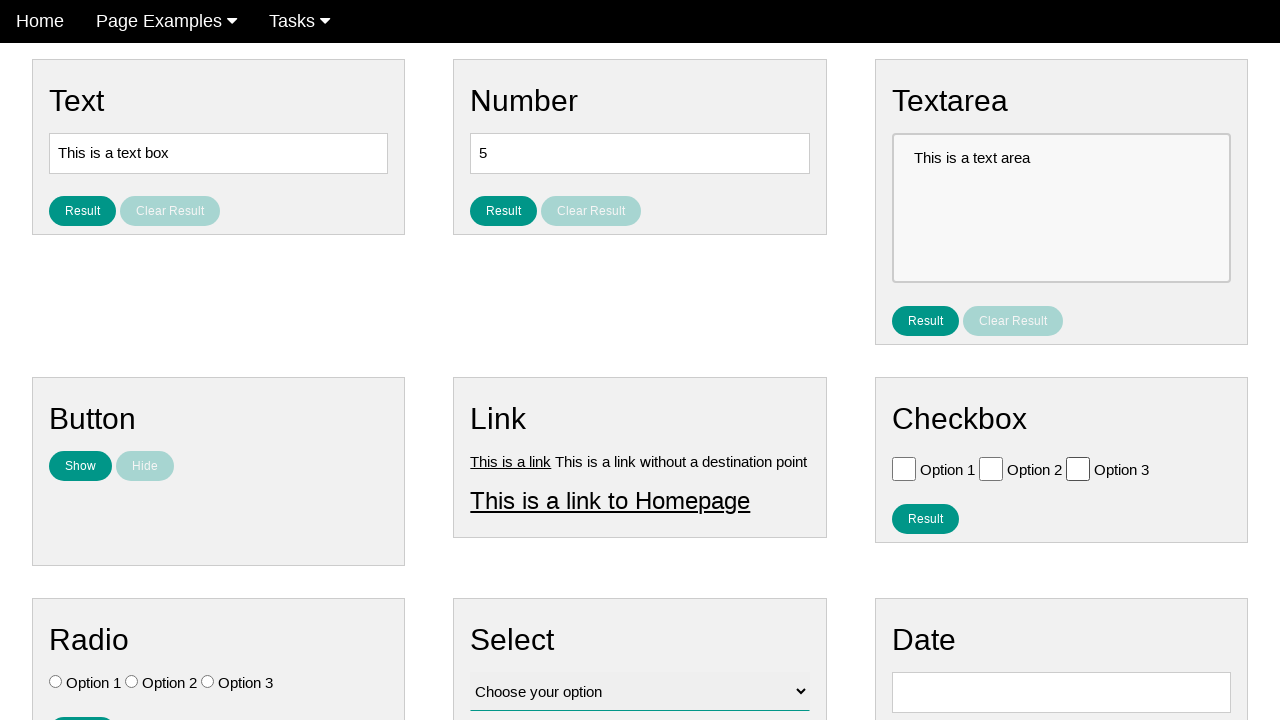

Clicked Option 3 checkbox to select at (1078, 468) on .w3-check[value='Option 3'][type='checkbox']
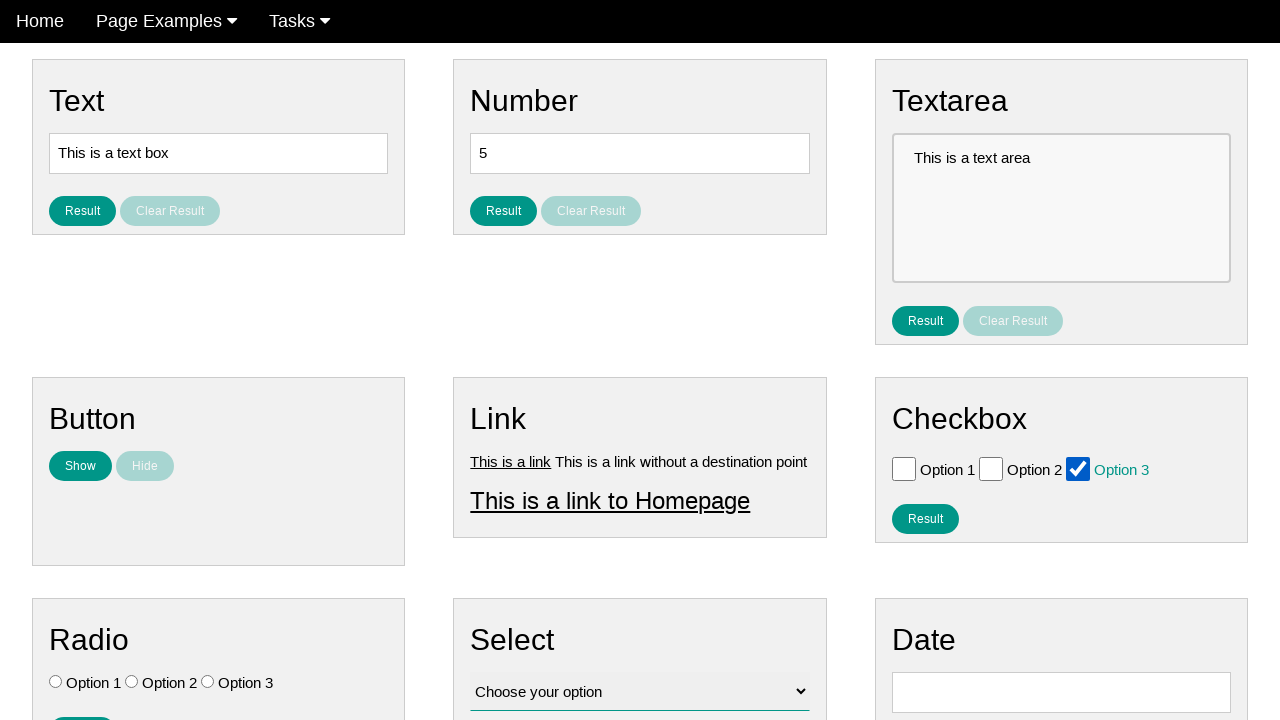

Verified that Option 3 checkbox is checked
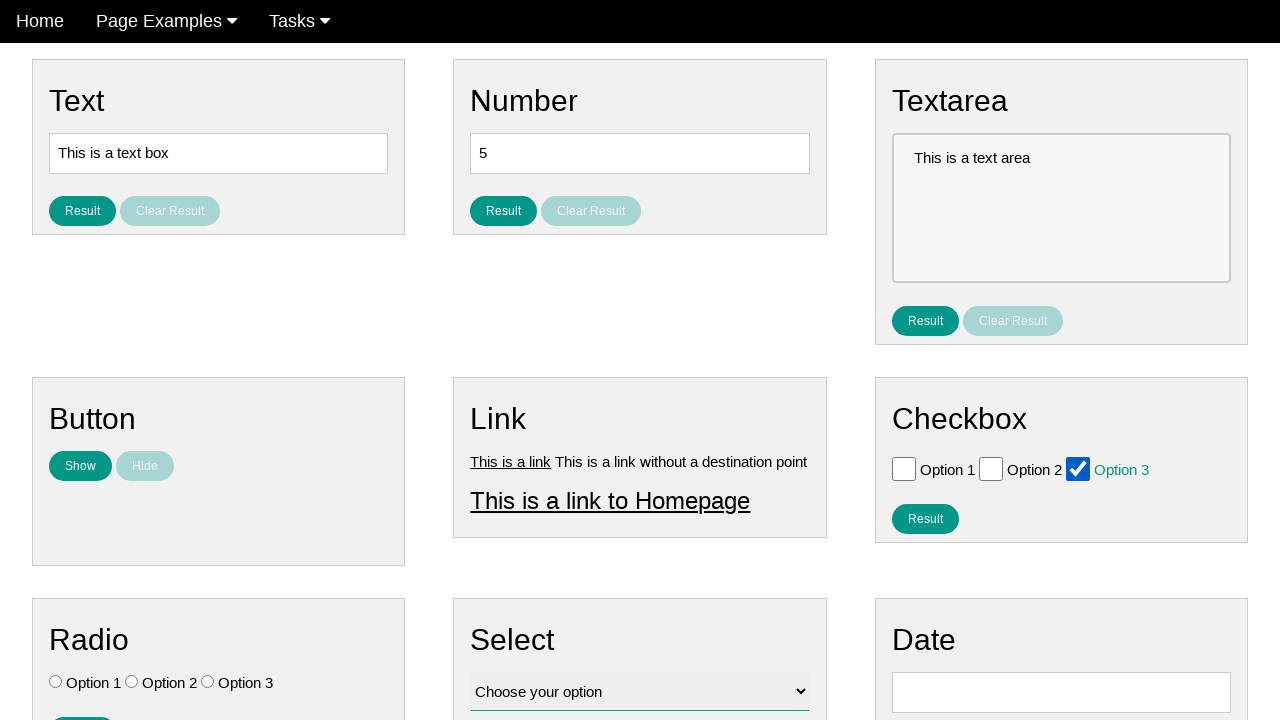

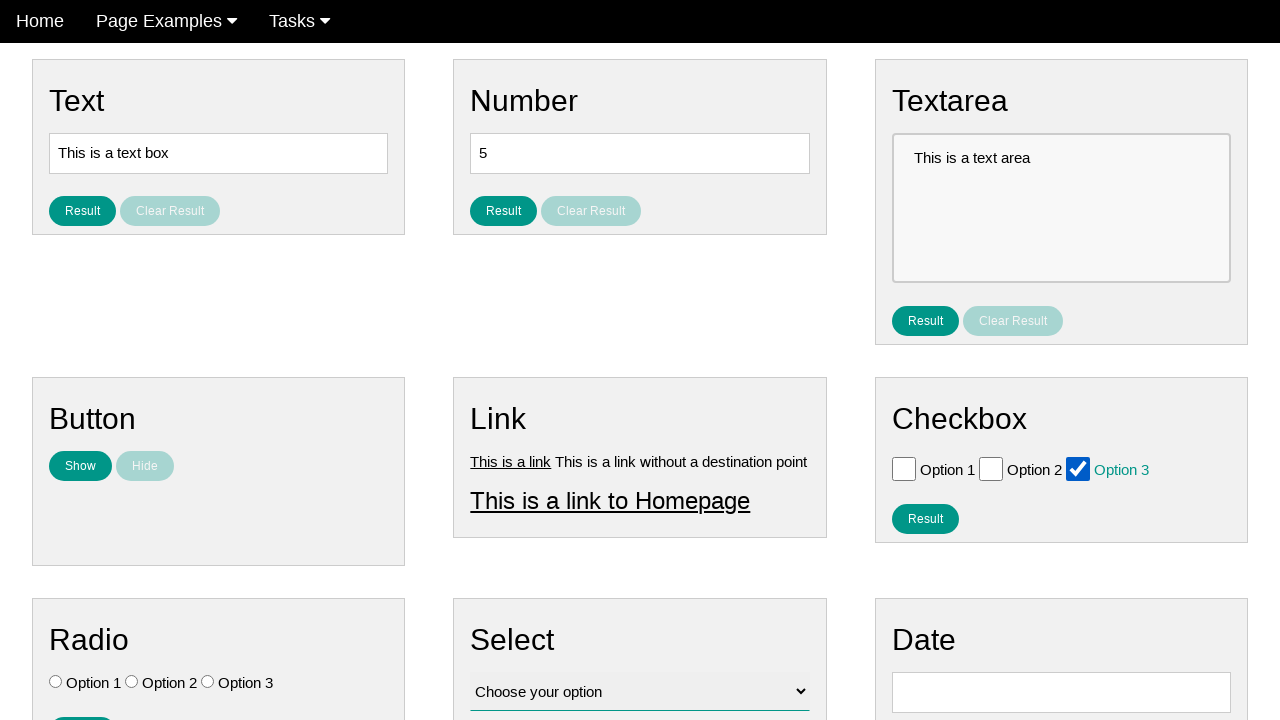